Tests basic browser navigation methods including navigating back, forward, and refreshing the page on the OrangeHRM demo site.

Starting URL: https://opensource-demo.orangehrmlive.com/web/index.php/auth/login

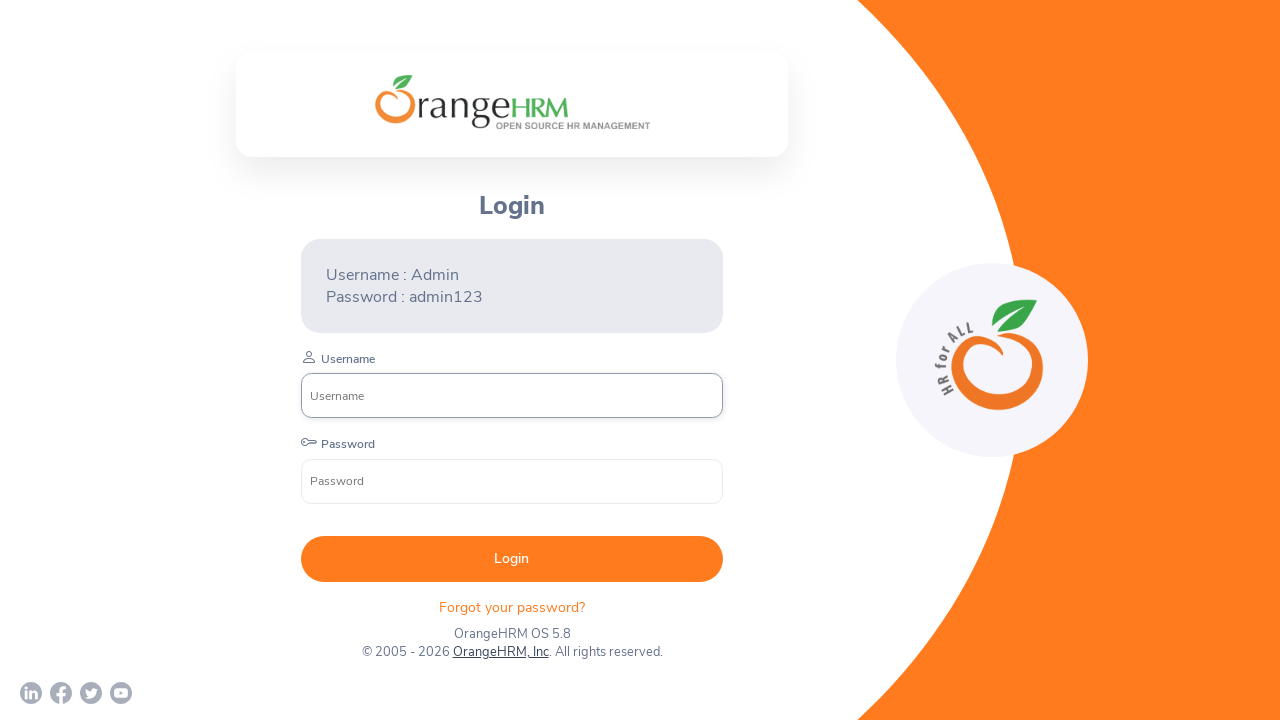

Navigated back in browser history
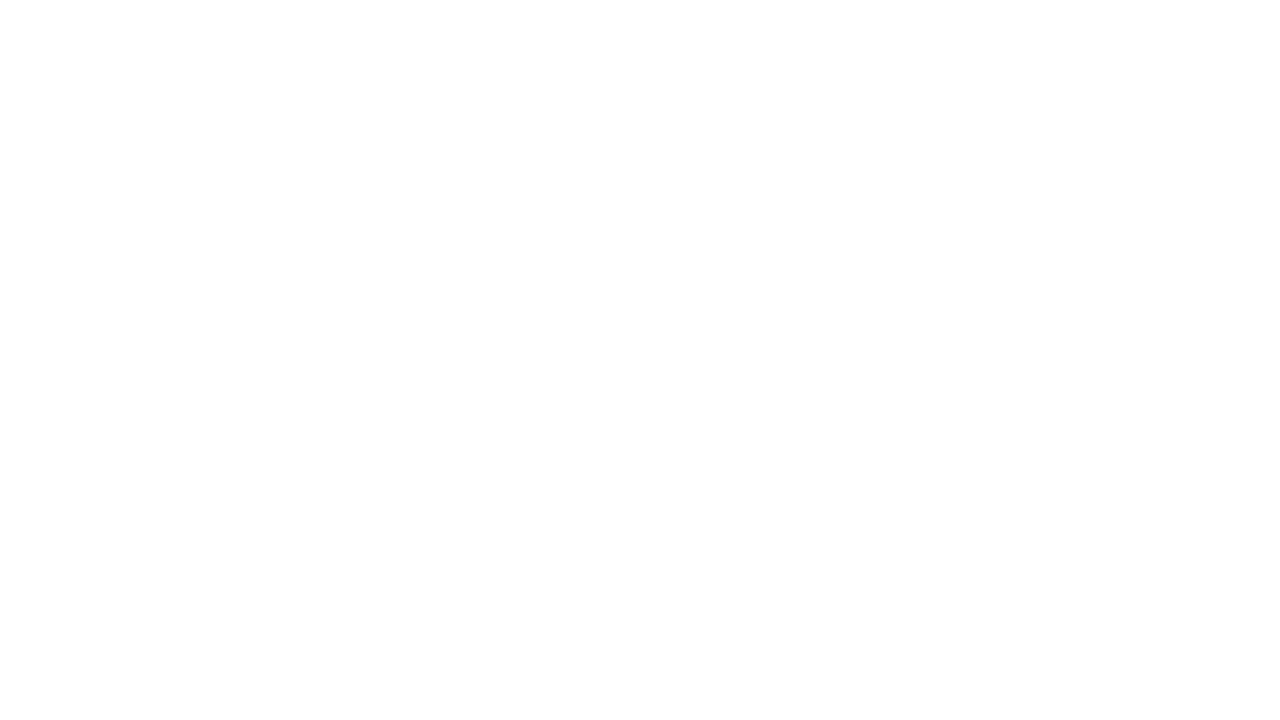

Navigated forward in browser history
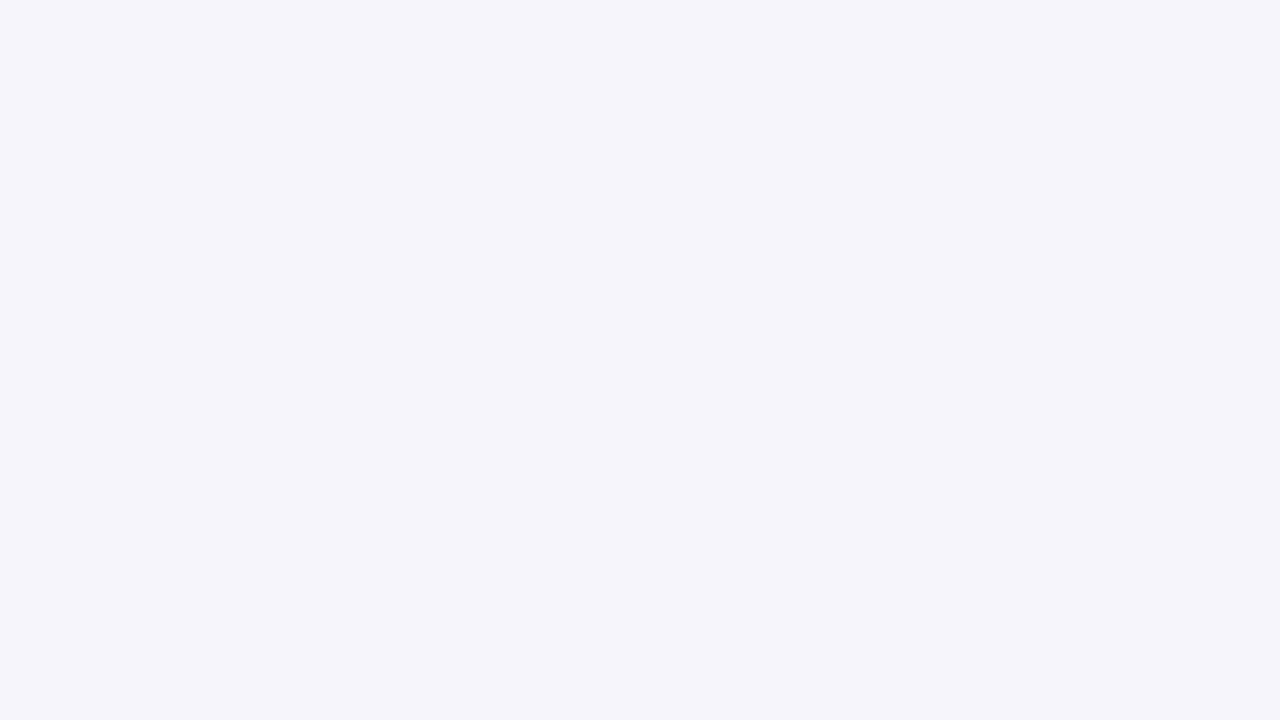

Refreshed the current page
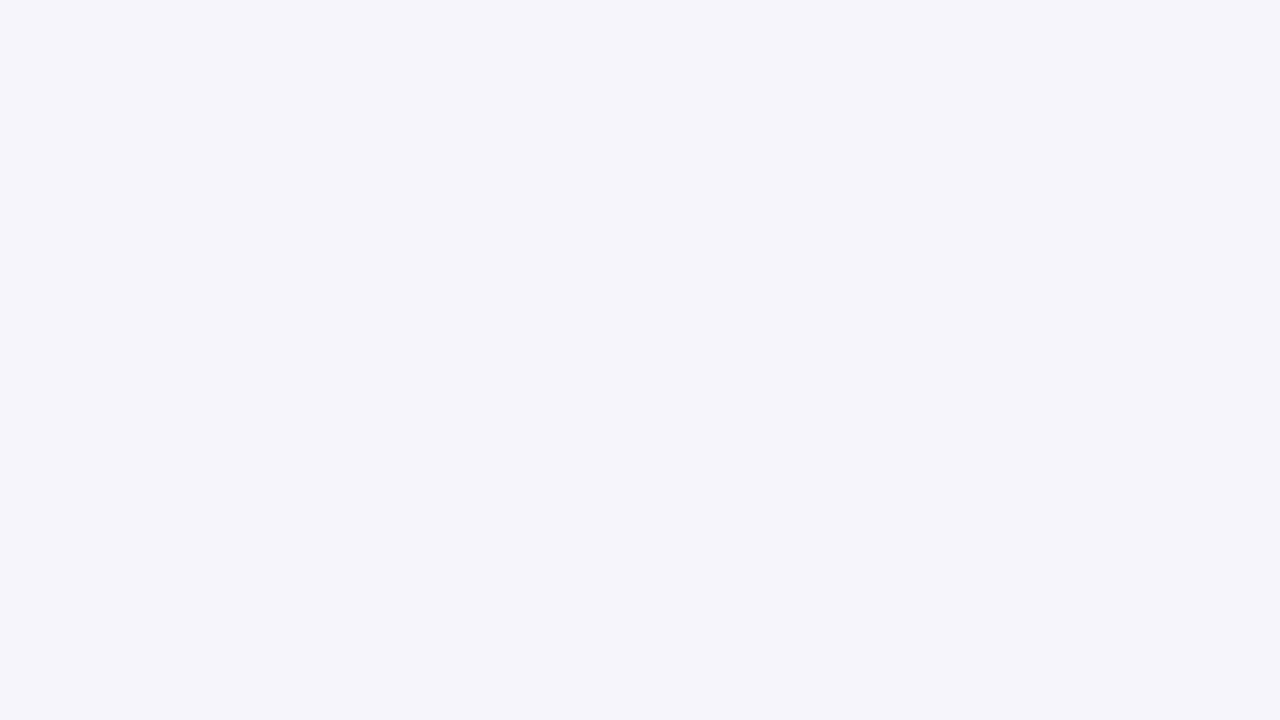

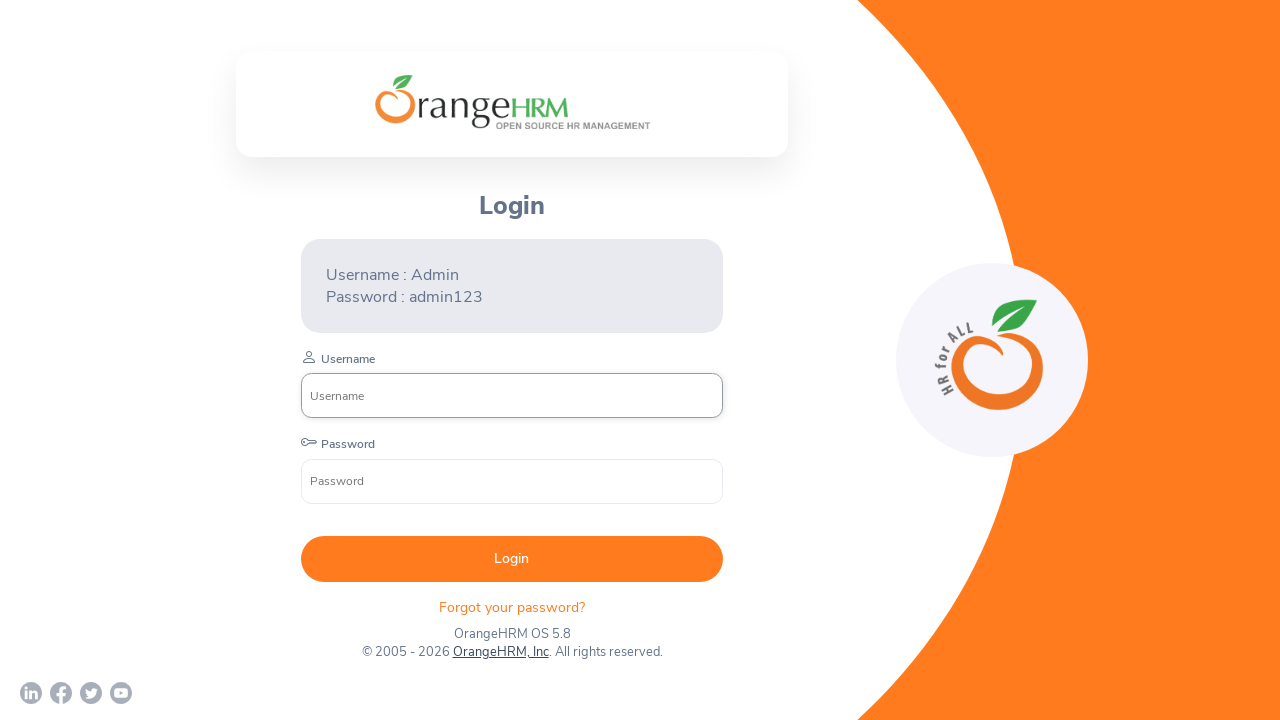